Tests key press functionality by sending a BACKSPACE key to an input field and verifying the page correctly displays which key was pressed.

Starting URL: https://the-internet.herokuapp.com/key_presses

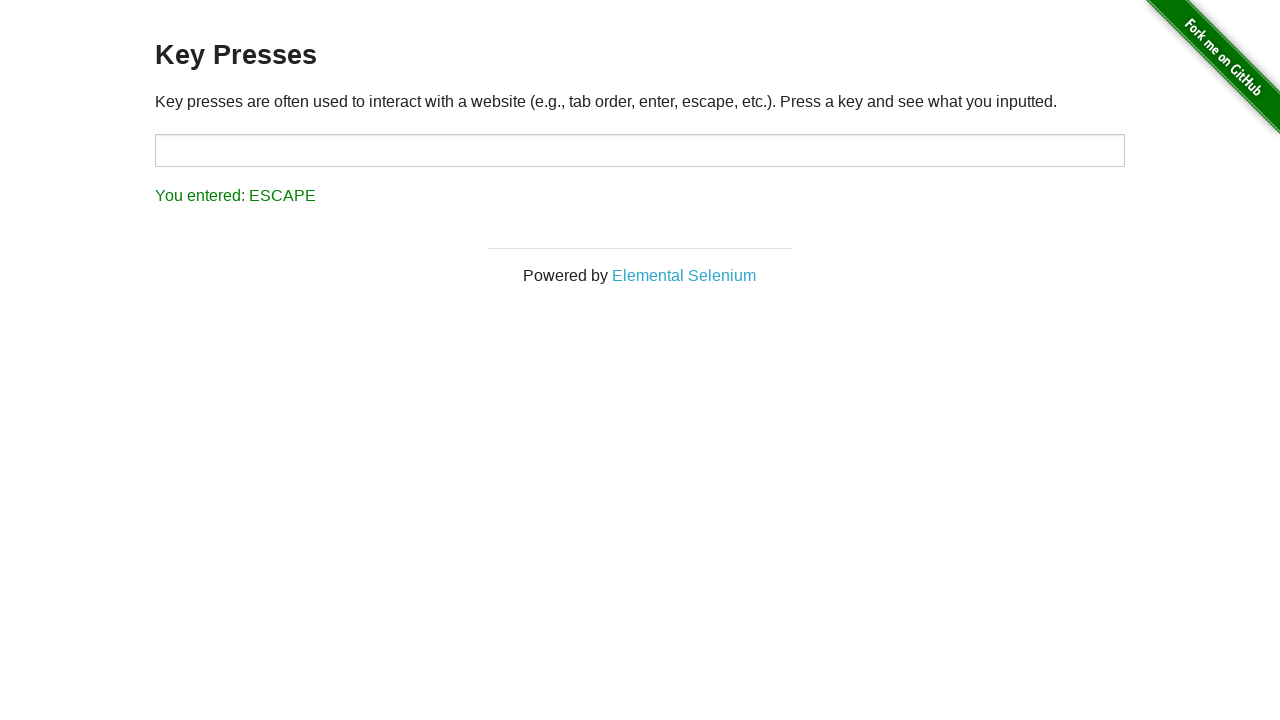

Pressed BACKSPACE key on the target input field on #target
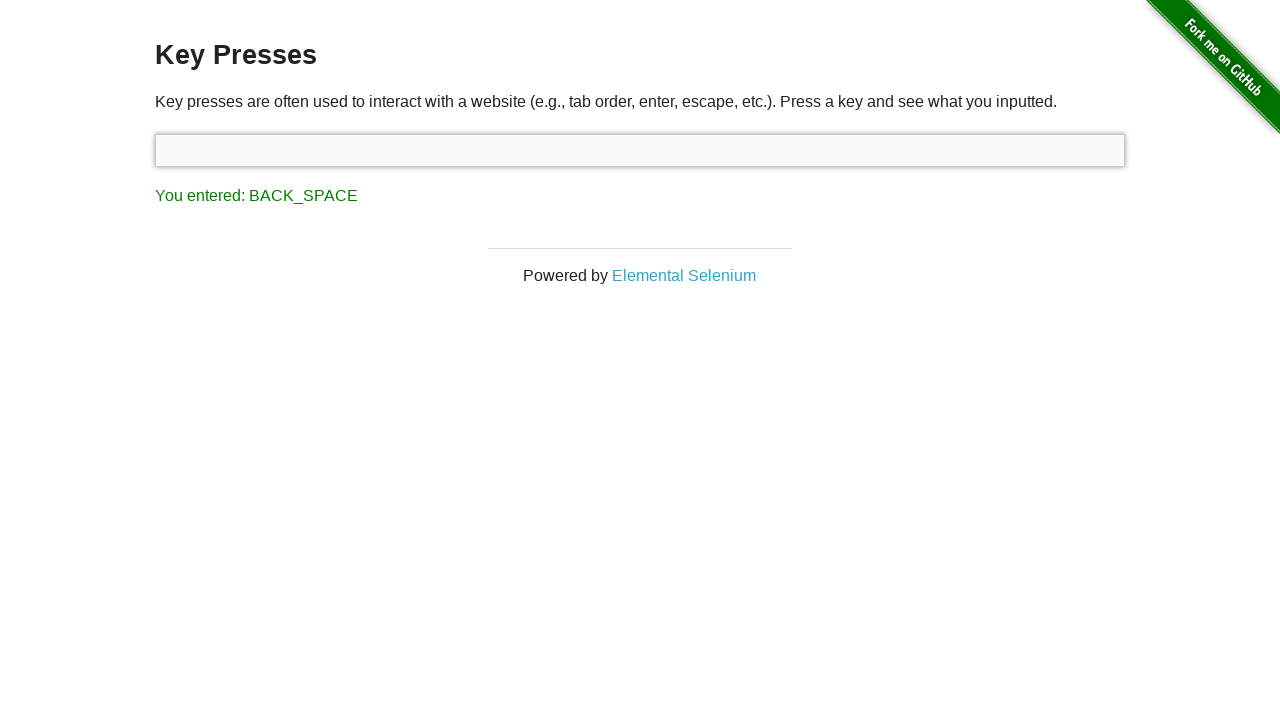

Result message element became visible
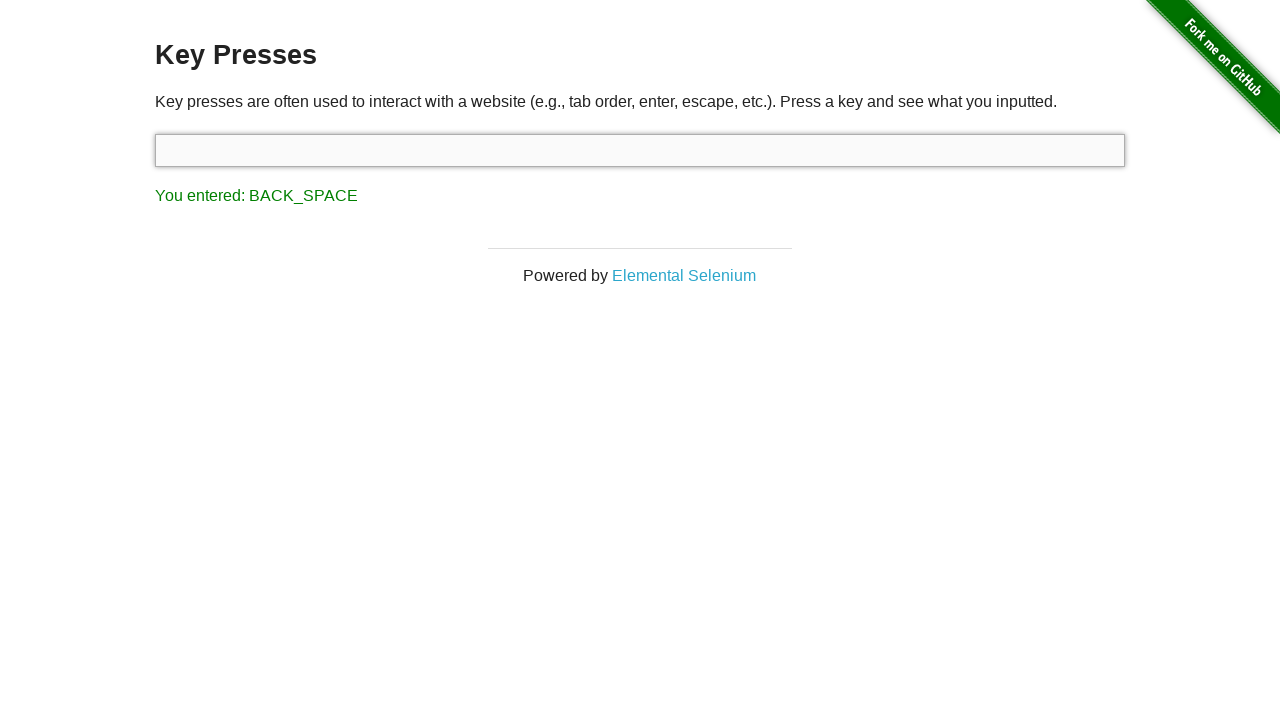

Verified result message displays 'You entered: BACK_SPACE'
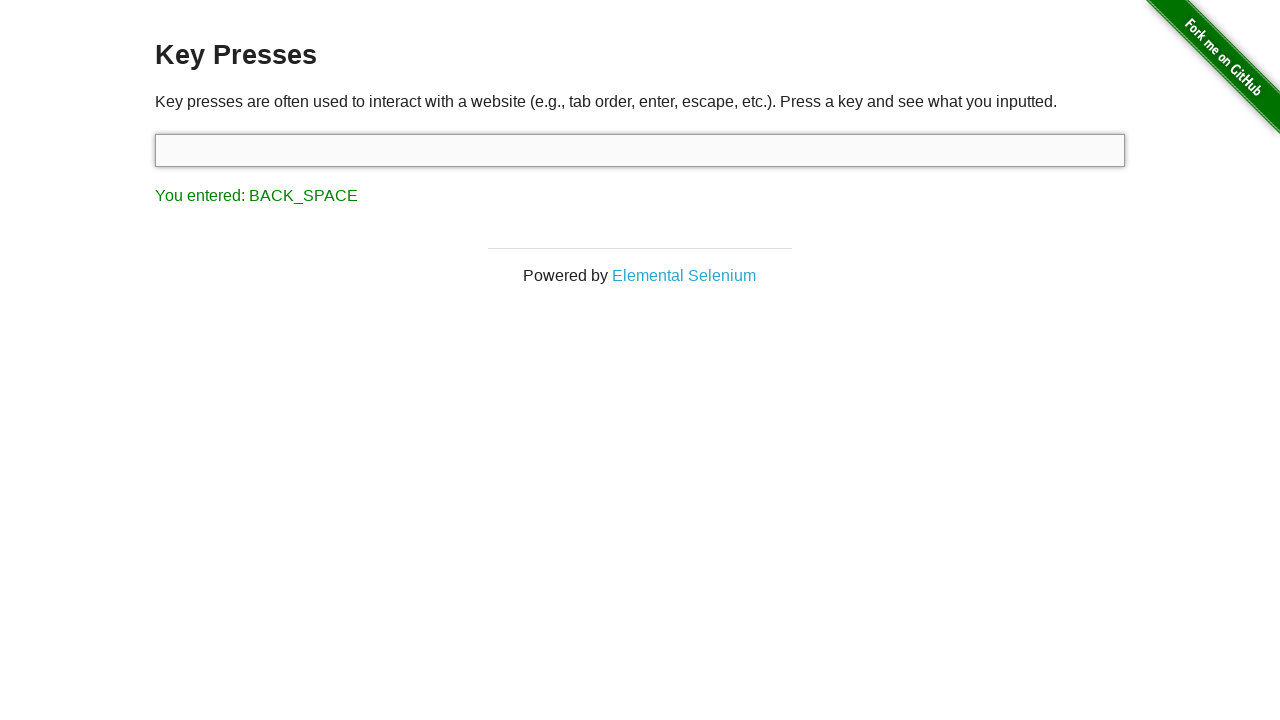

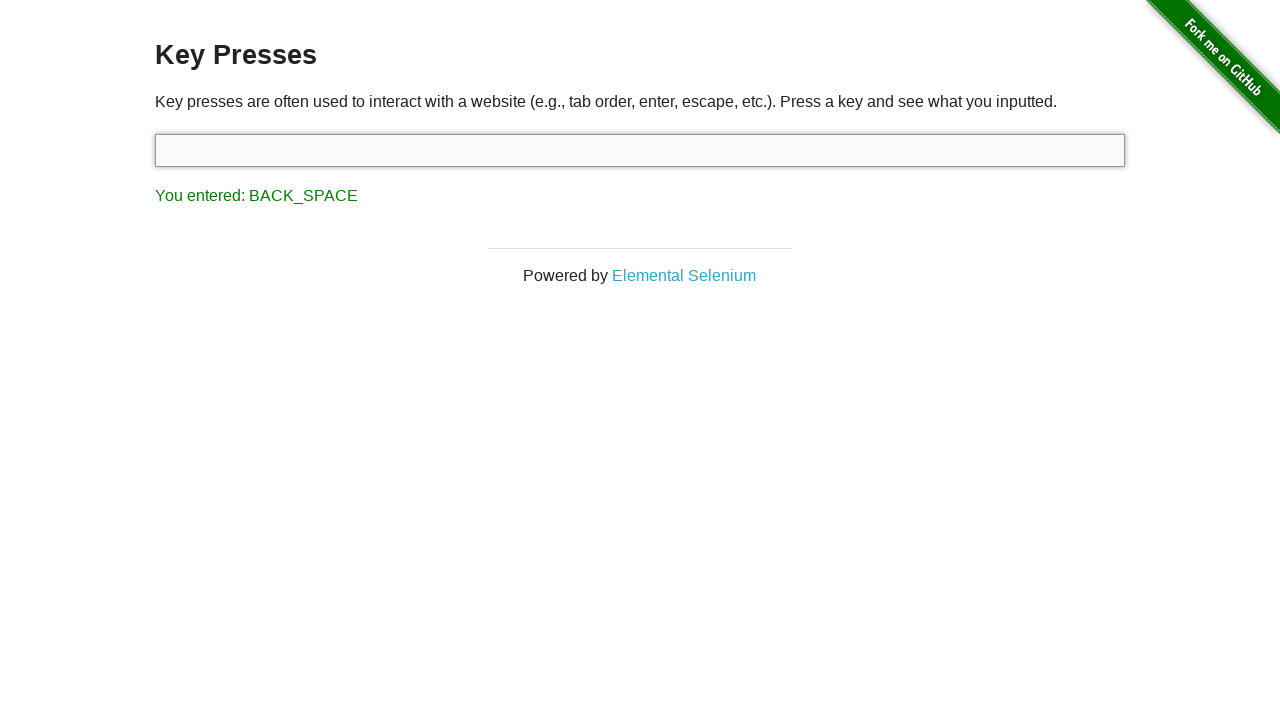